Navigates to the Form Authentication page and verifies the current URL matches the expected login page URL

Starting URL: https://the-internet.herokuapp.com

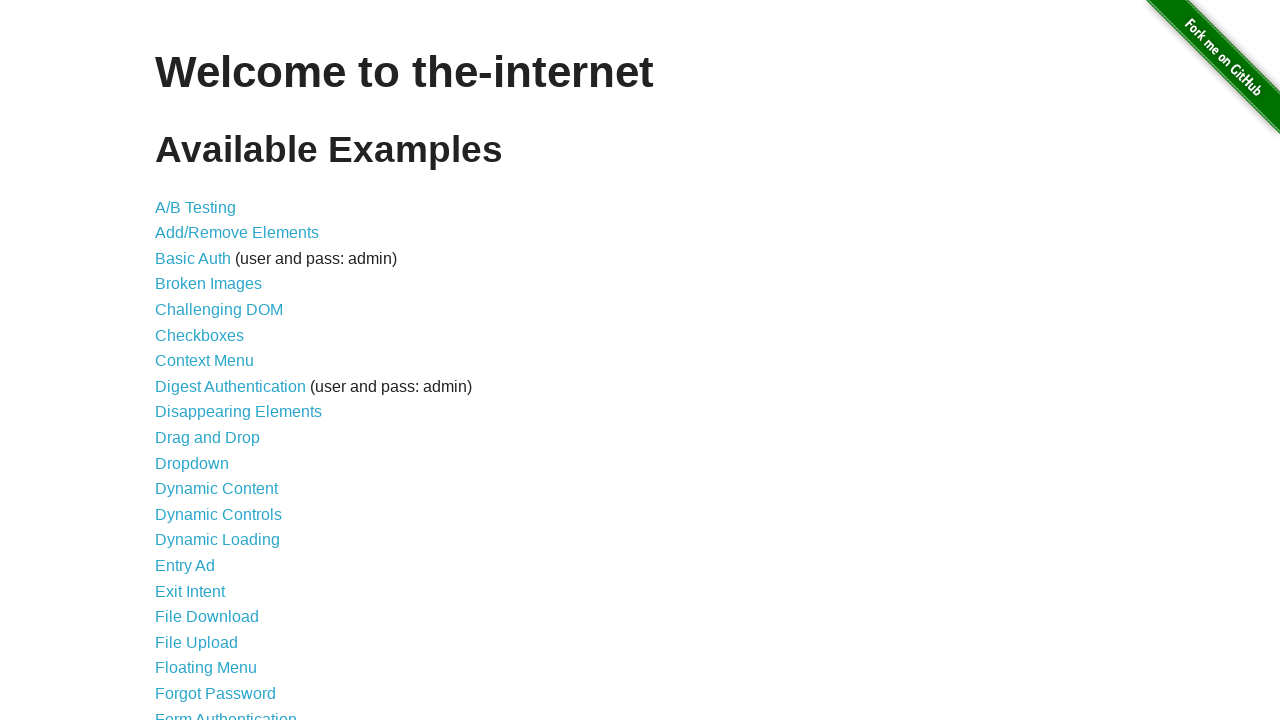

Clicked on Form Authentication link at (226, 712) on text=Form Authentication
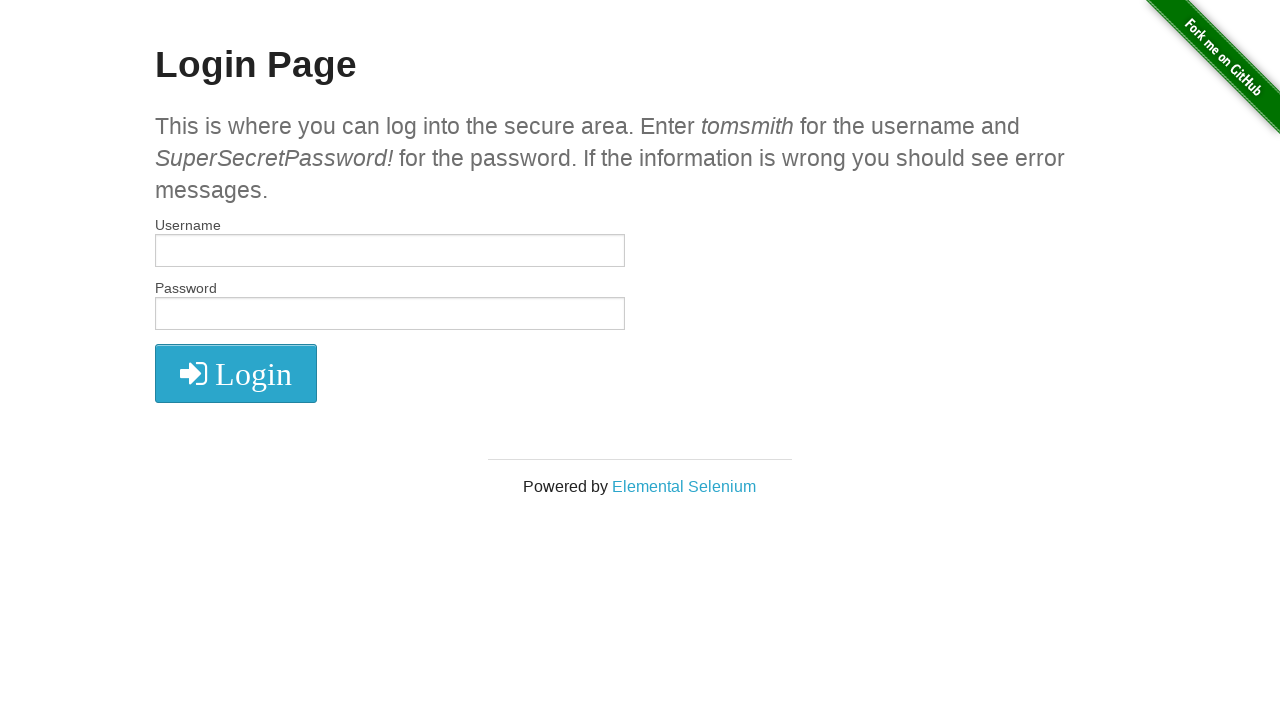

Verified current URL matches expected login page URL
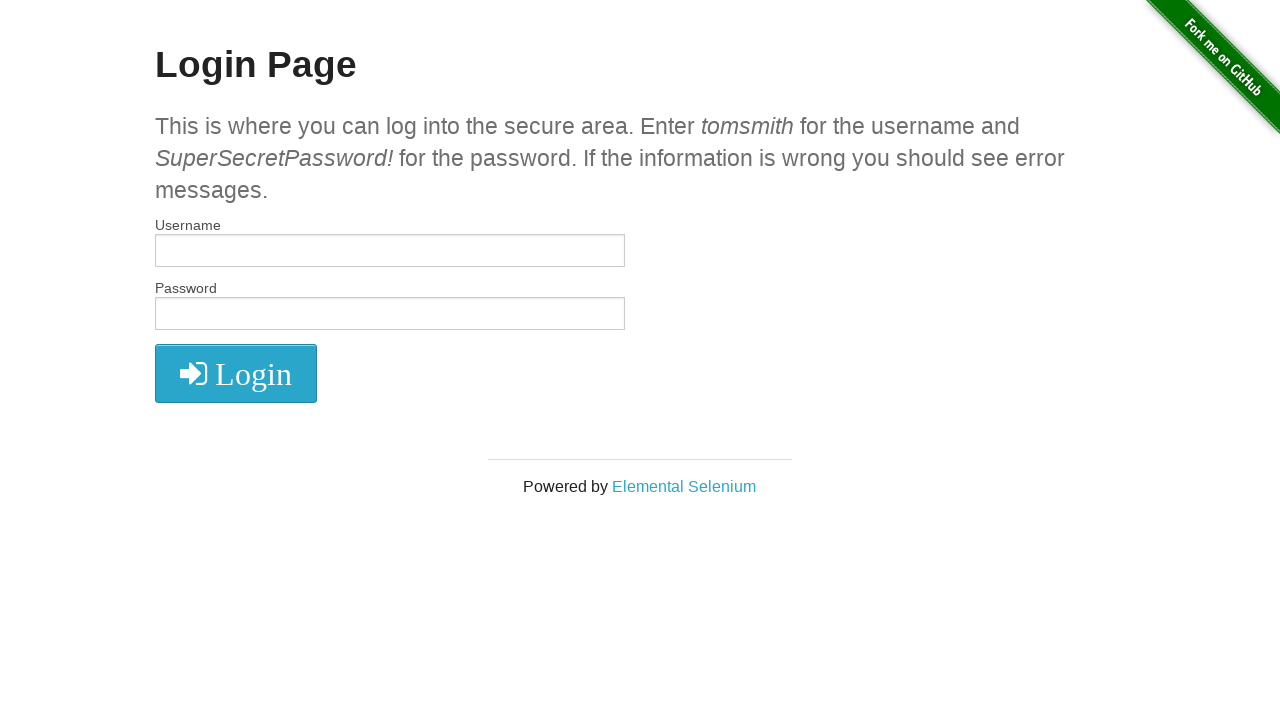

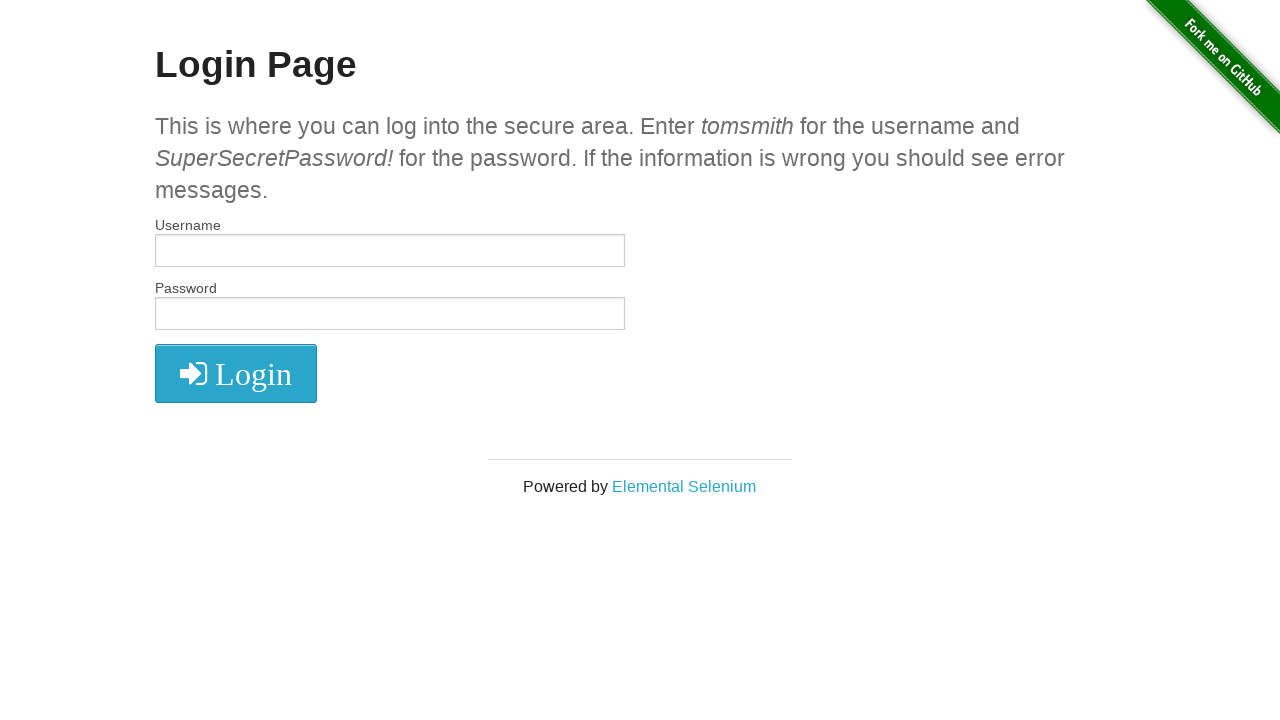